Creates a todo item and marks it as completed by clicking the checkbox

Starting URL: https://todomvc.com/examples/react/dist/#/

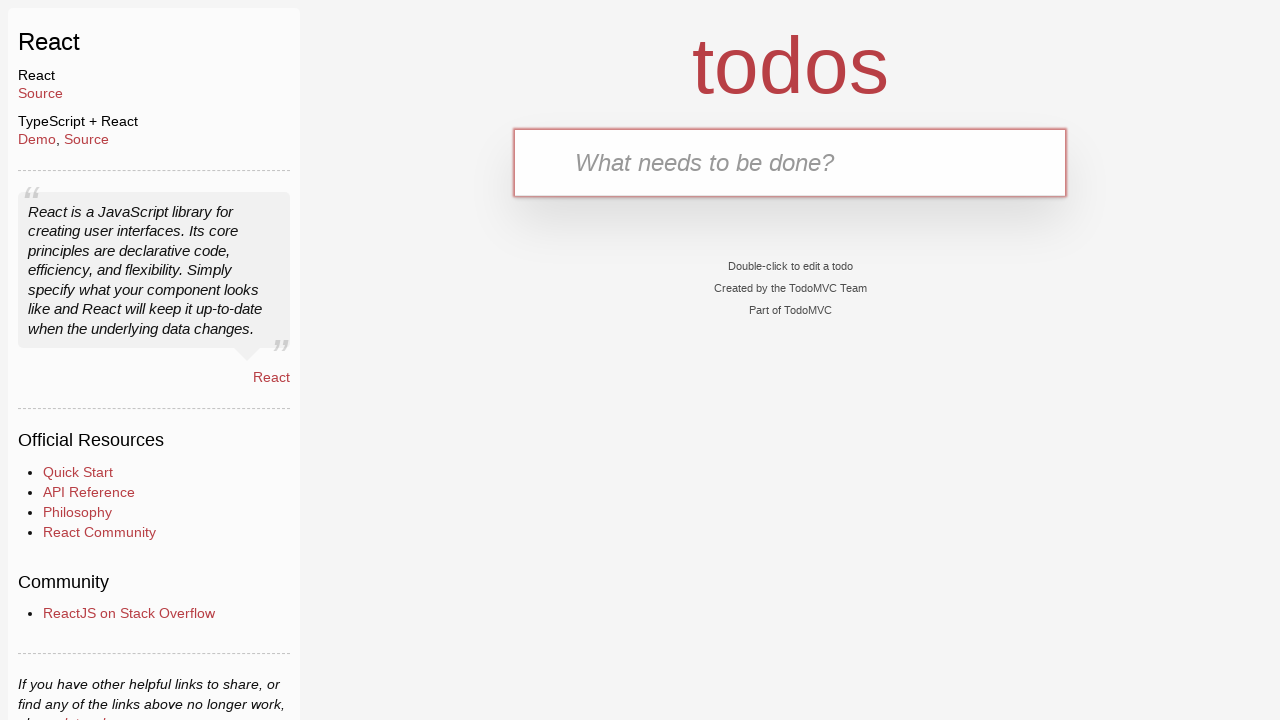

Clicked on the todo input field to focus at (790, 162) on .new-todo
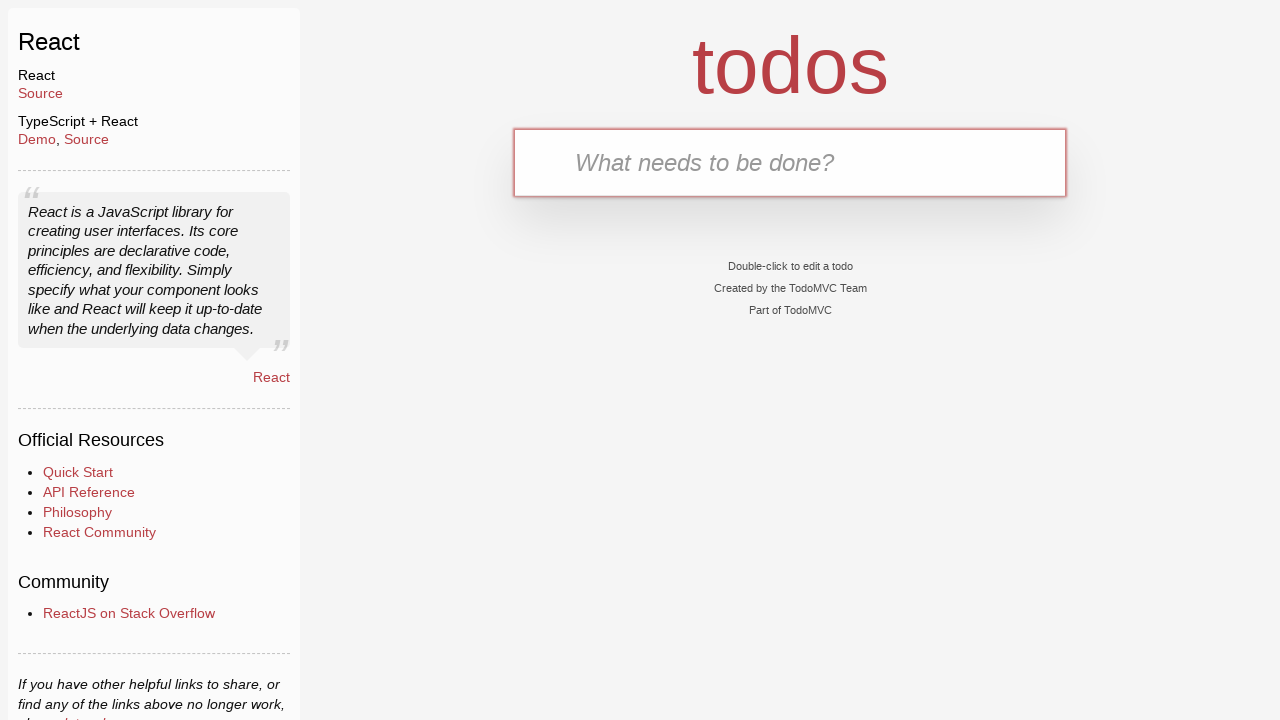

Typed 'Make a cup of coffee' into the todo input field on .new-todo
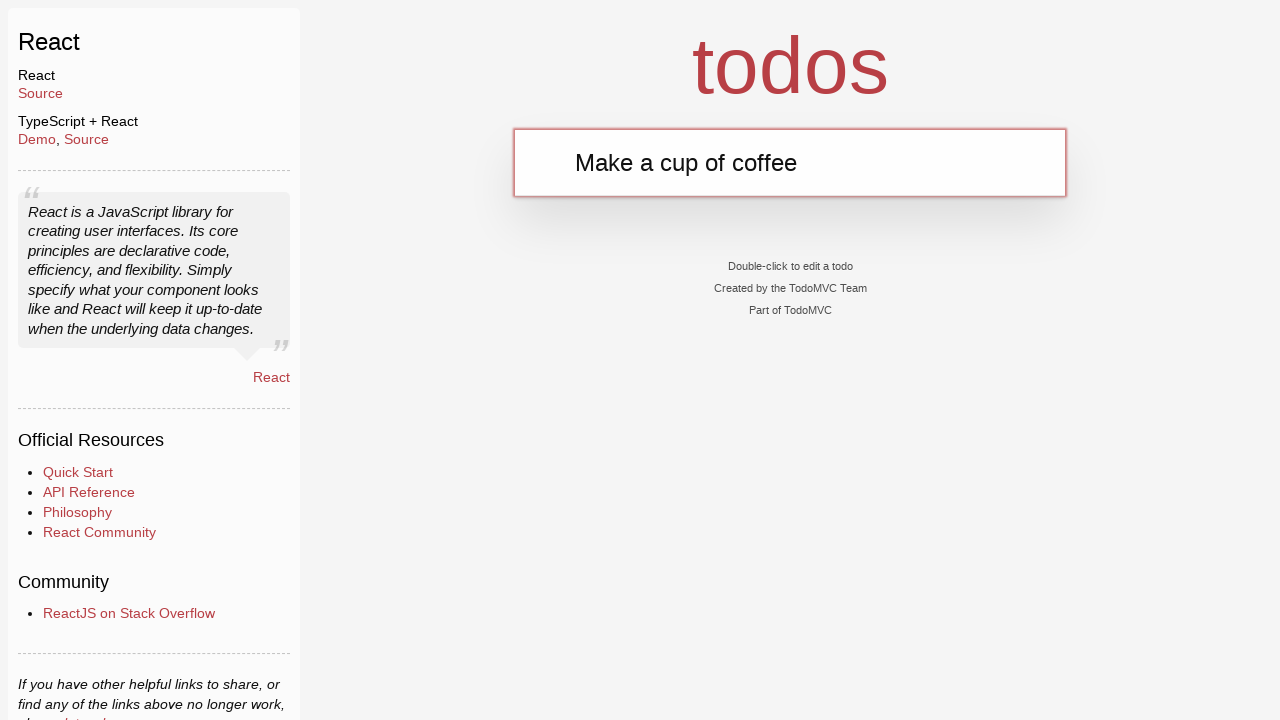

Pressed Enter to create the todo item on .new-todo
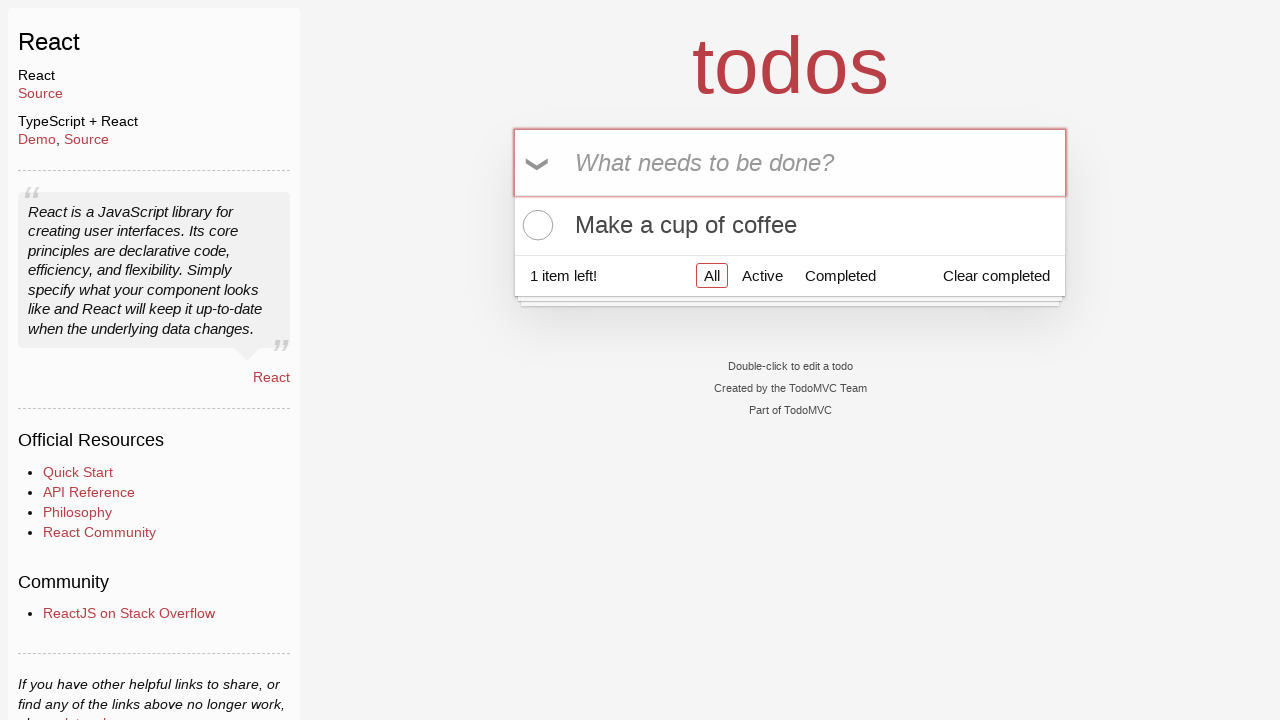

Clicked the checkbox to mark the todo as completed at (535, 225) on input.toggle
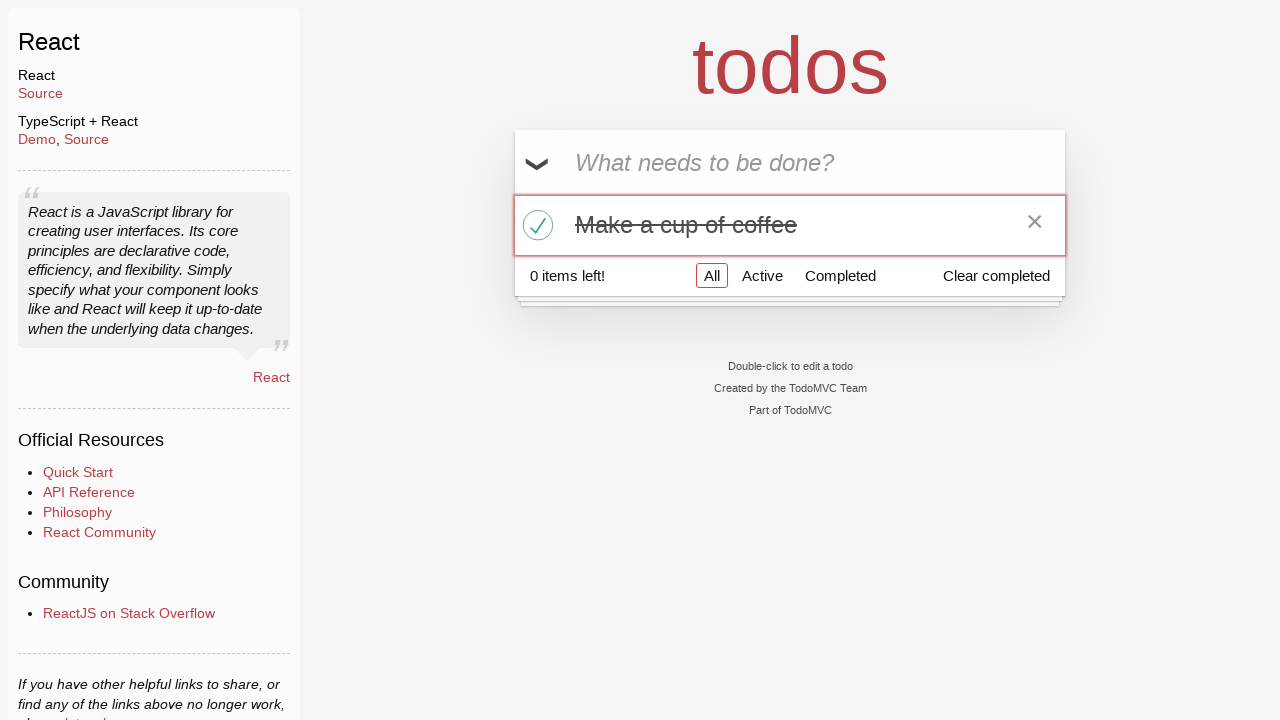

Verified that the checkbox is now checked
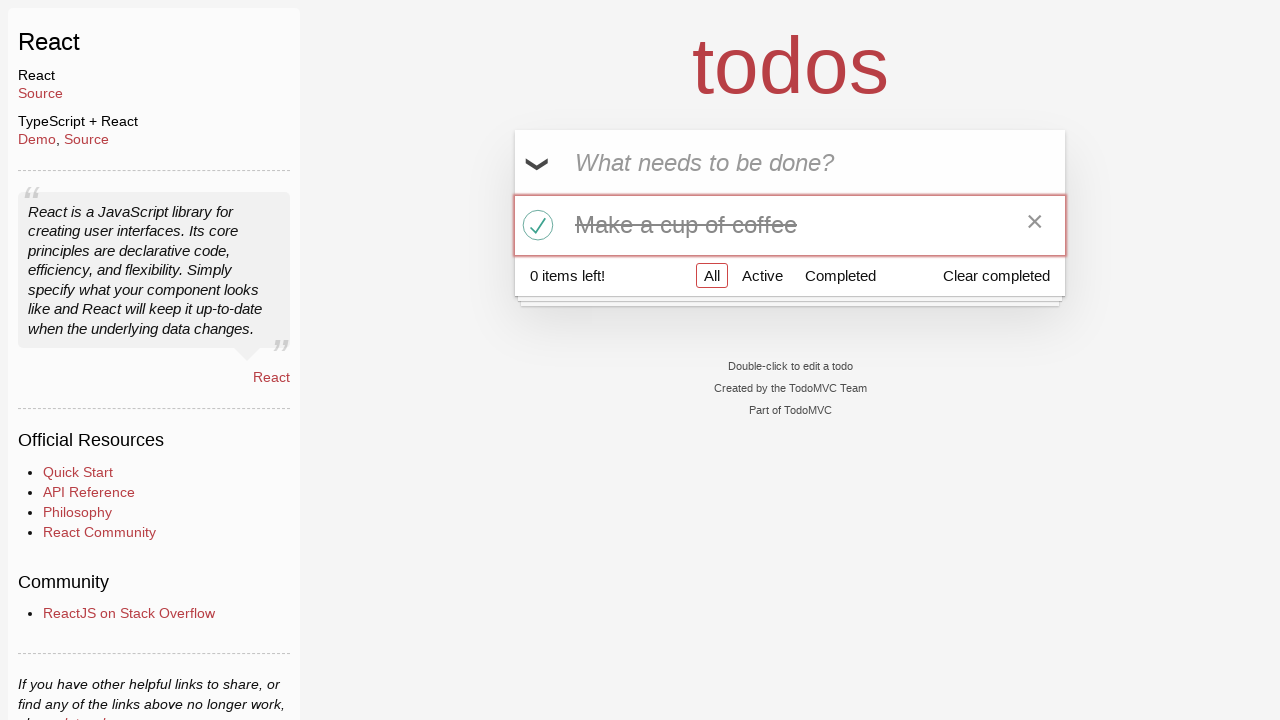

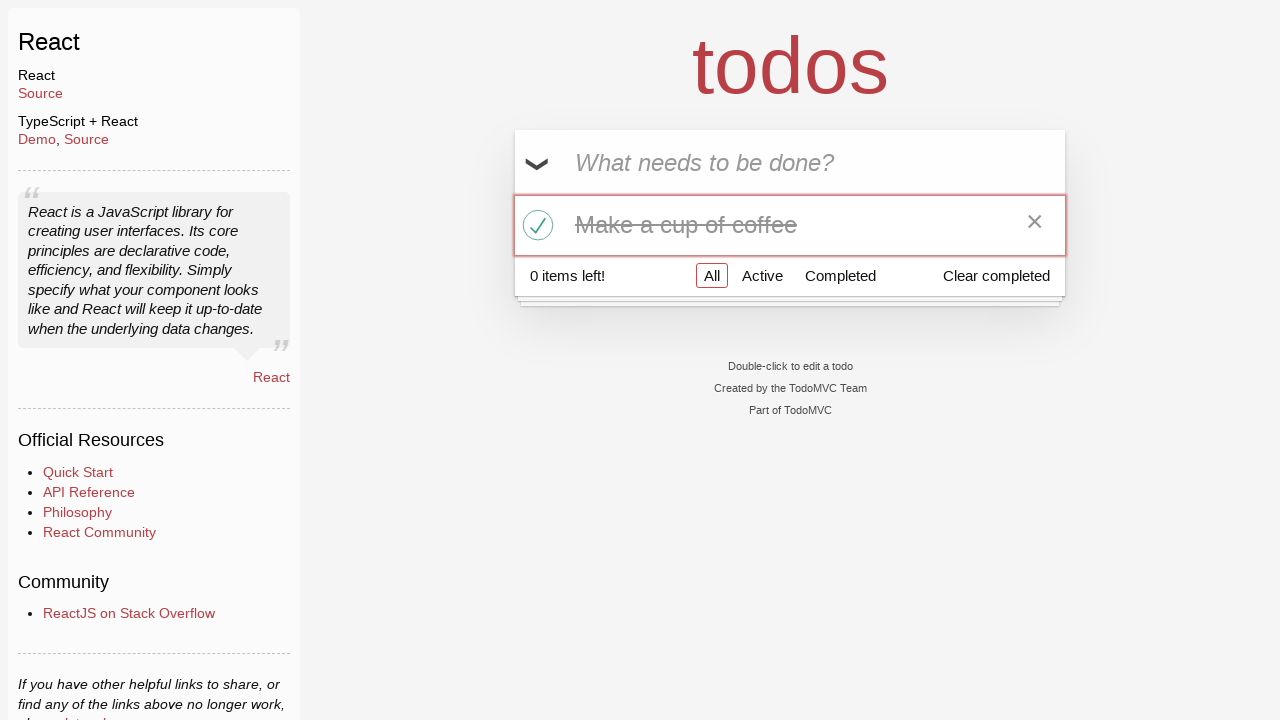